Tests if the Dribbble website is responsive by resizing the browser window to simulate different device sizes (mobile/Pixel, tablet, and desktop viewports).

Starting URL: https://dribbble.com

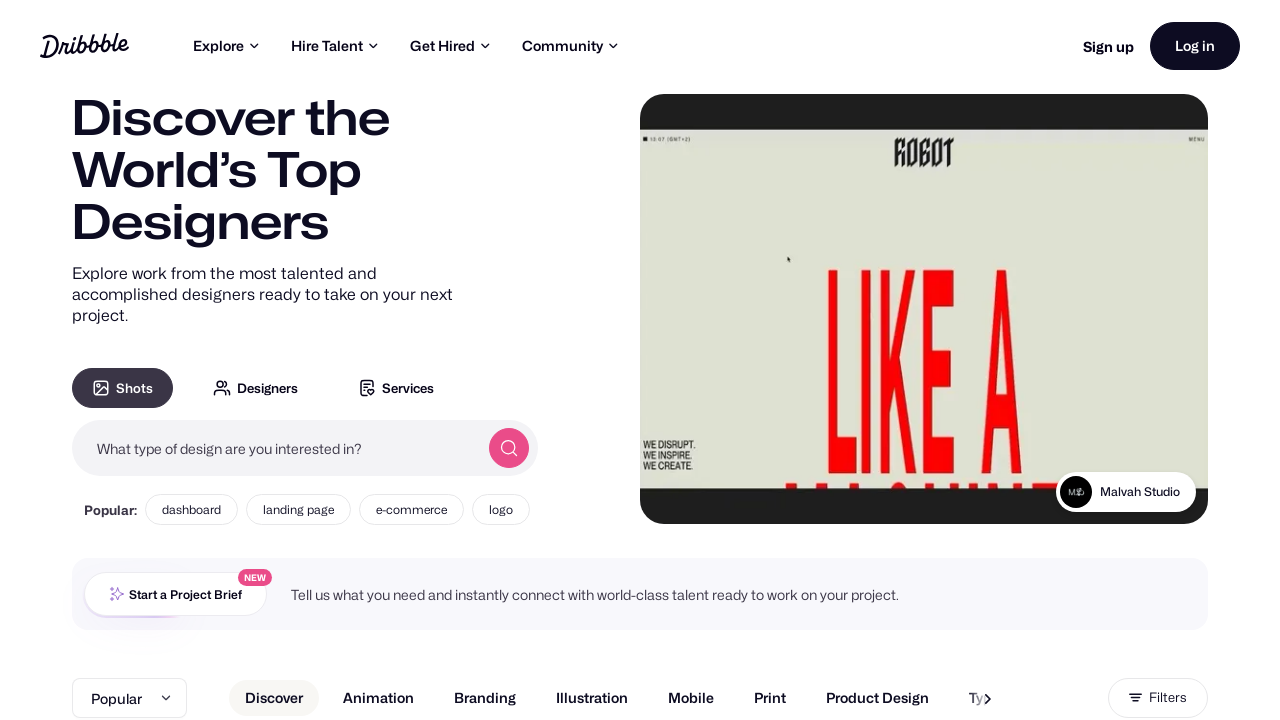

Set viewport size for Pixel device to 412x912
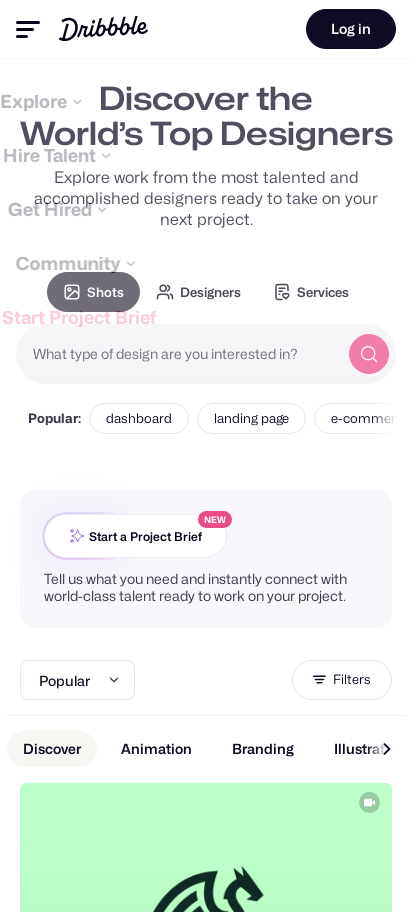

Waited 500ms for responsive layout changes to take effect on Pixel
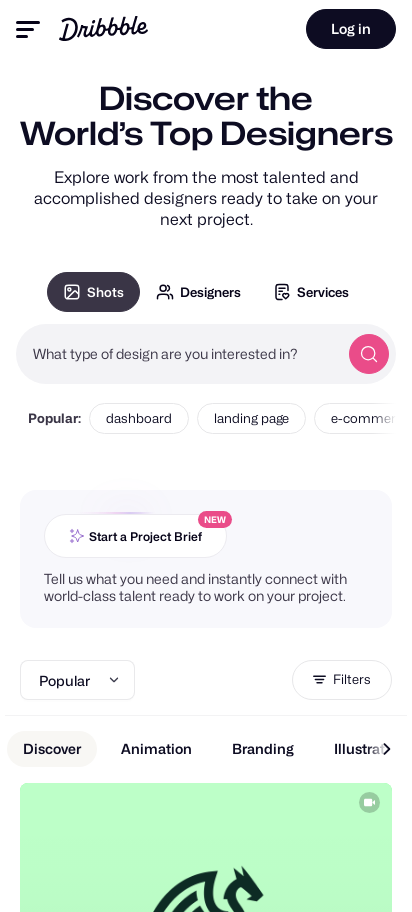

Set viewport size for Tablet device to 1024x1366
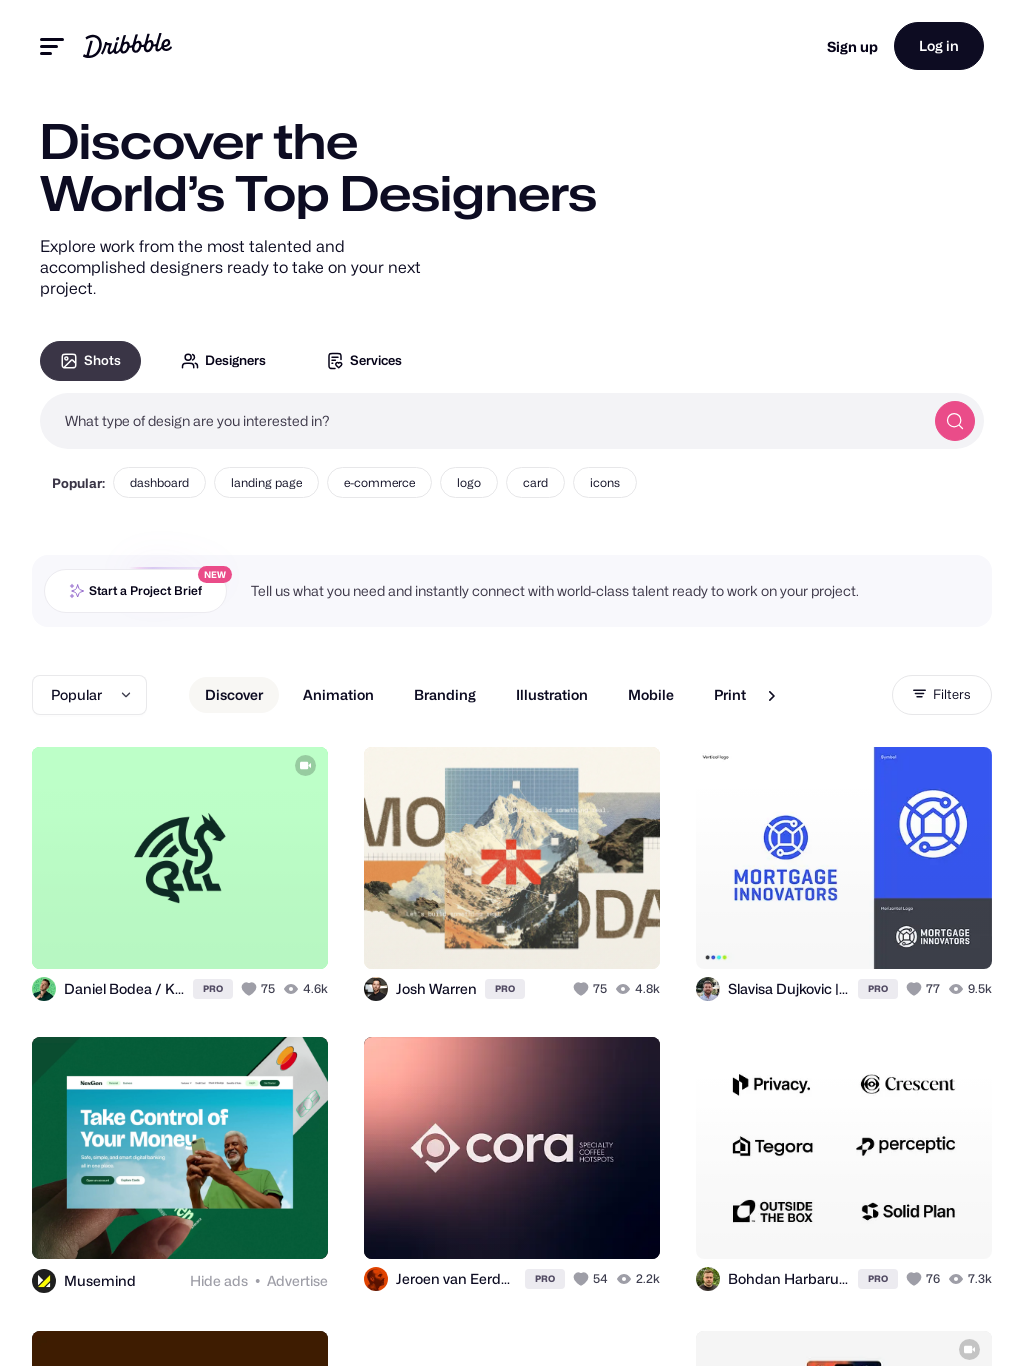

Waited 500ms for responsive layout changes to take effect on Tablet
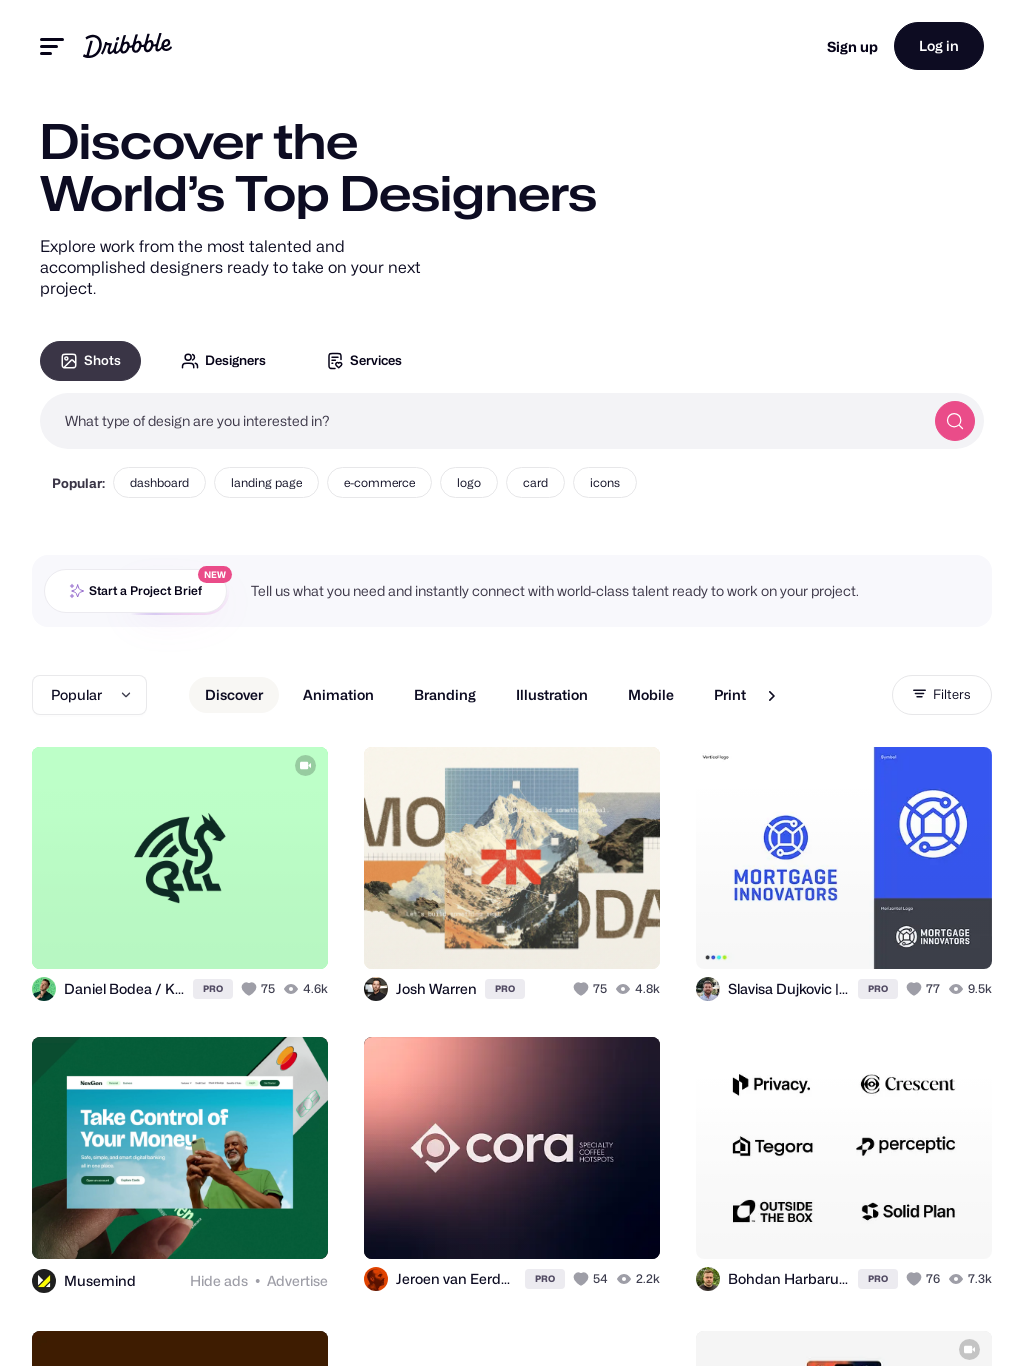

Set viewport size for Desktop device to 1920x1080
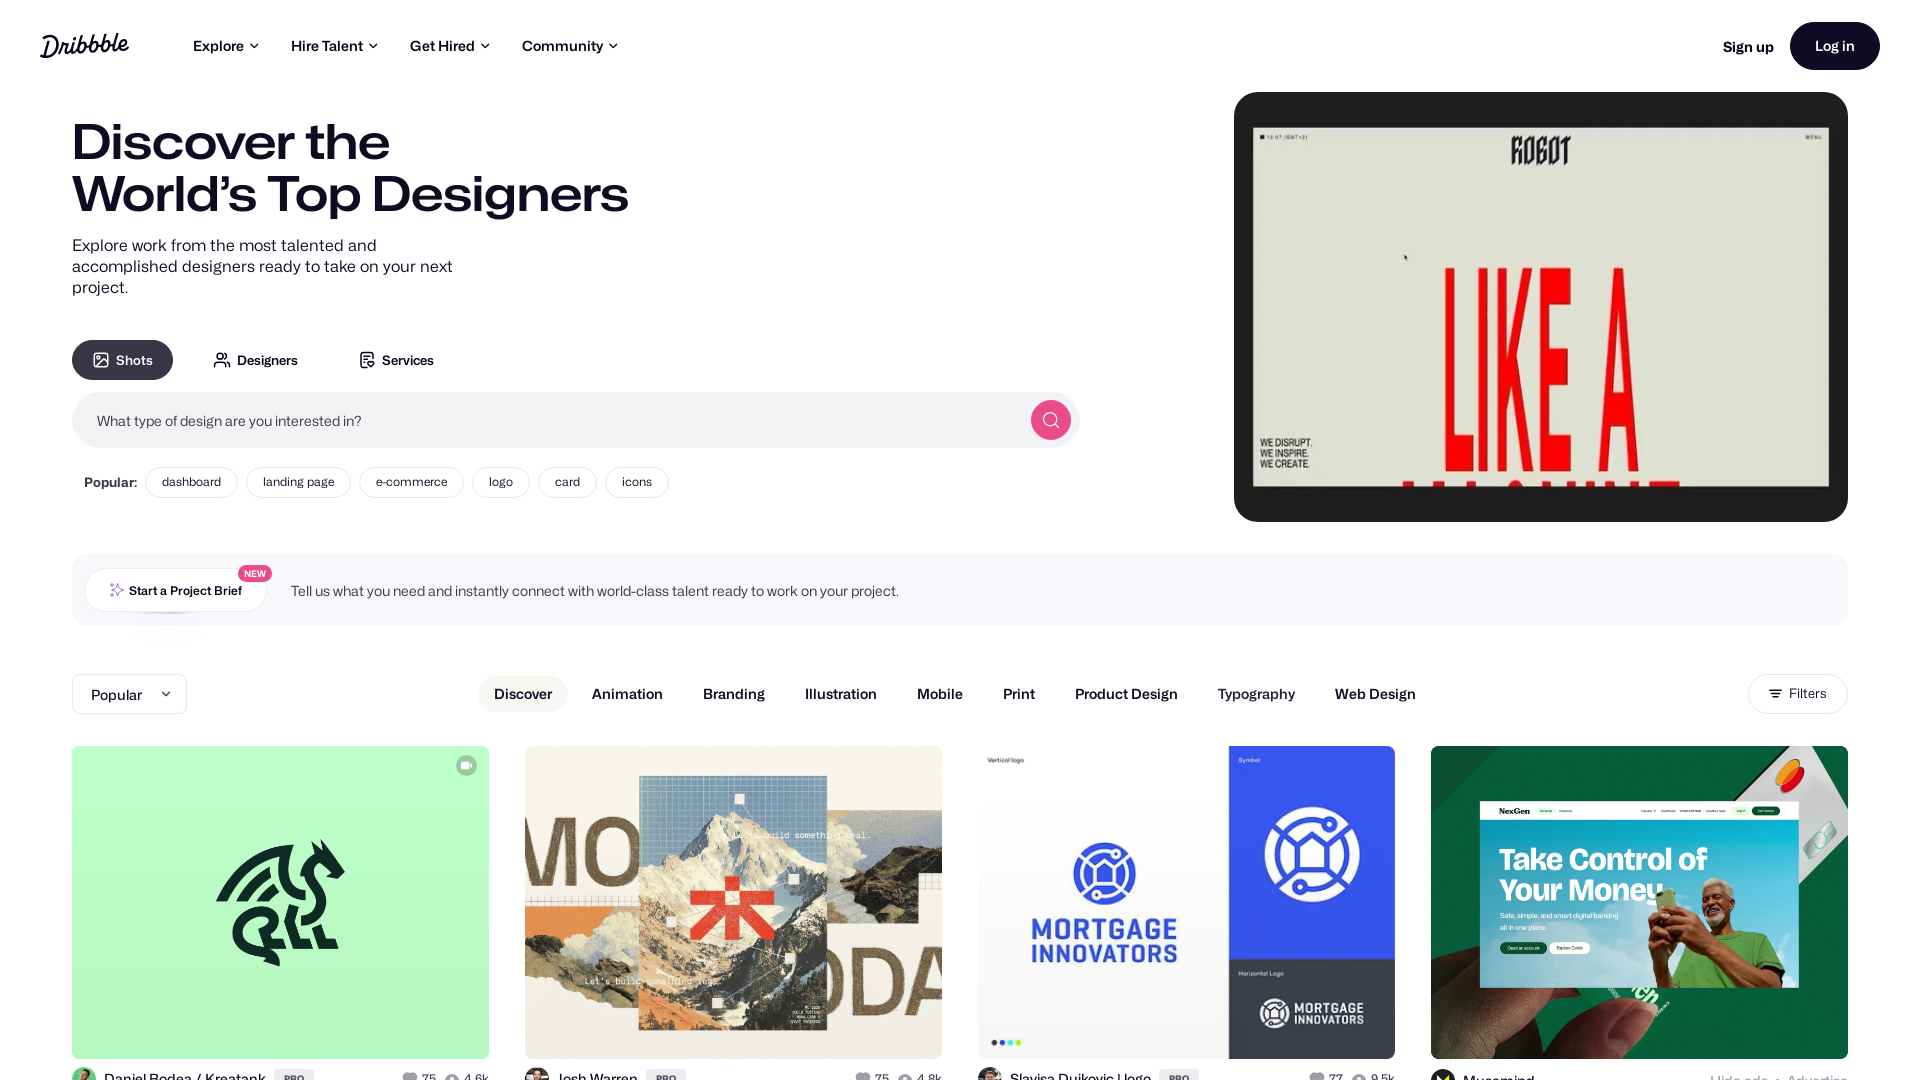

Waited 500ms for responsive layout changes to take effect on Desktop
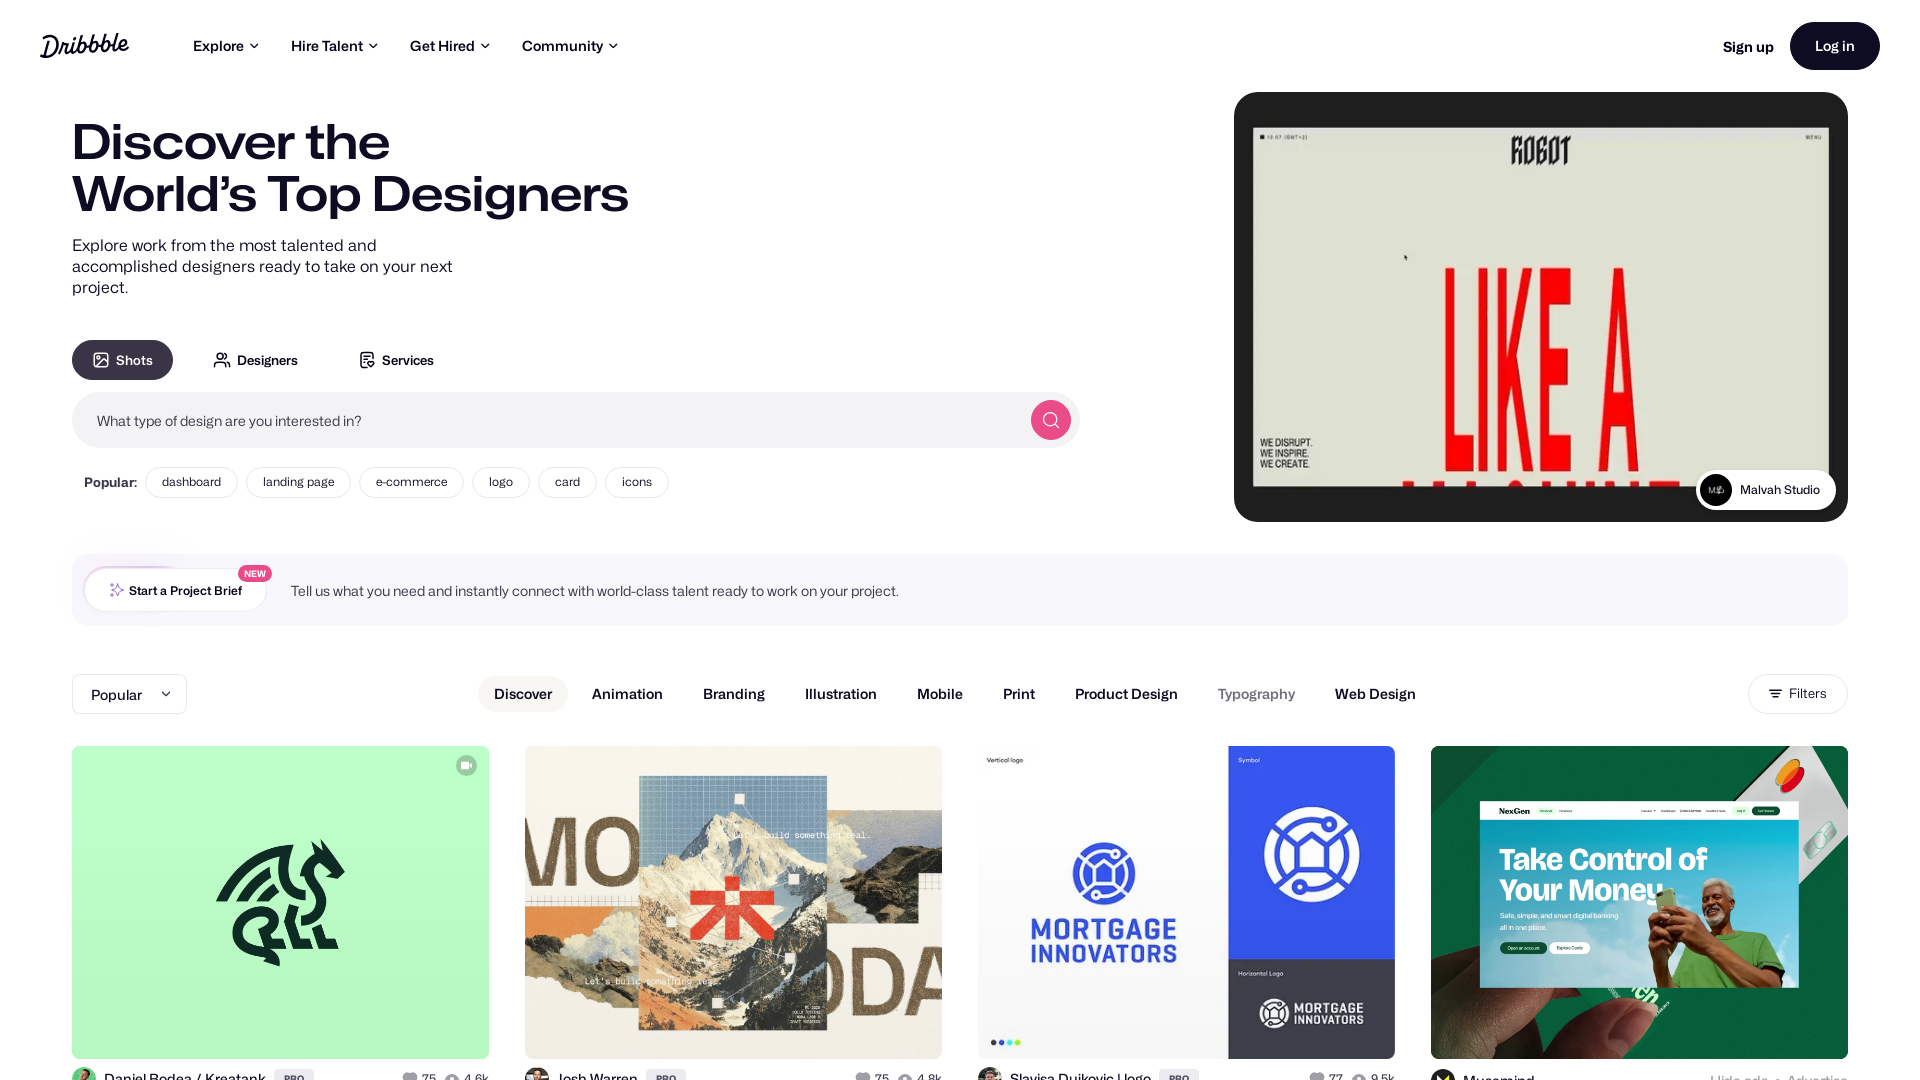

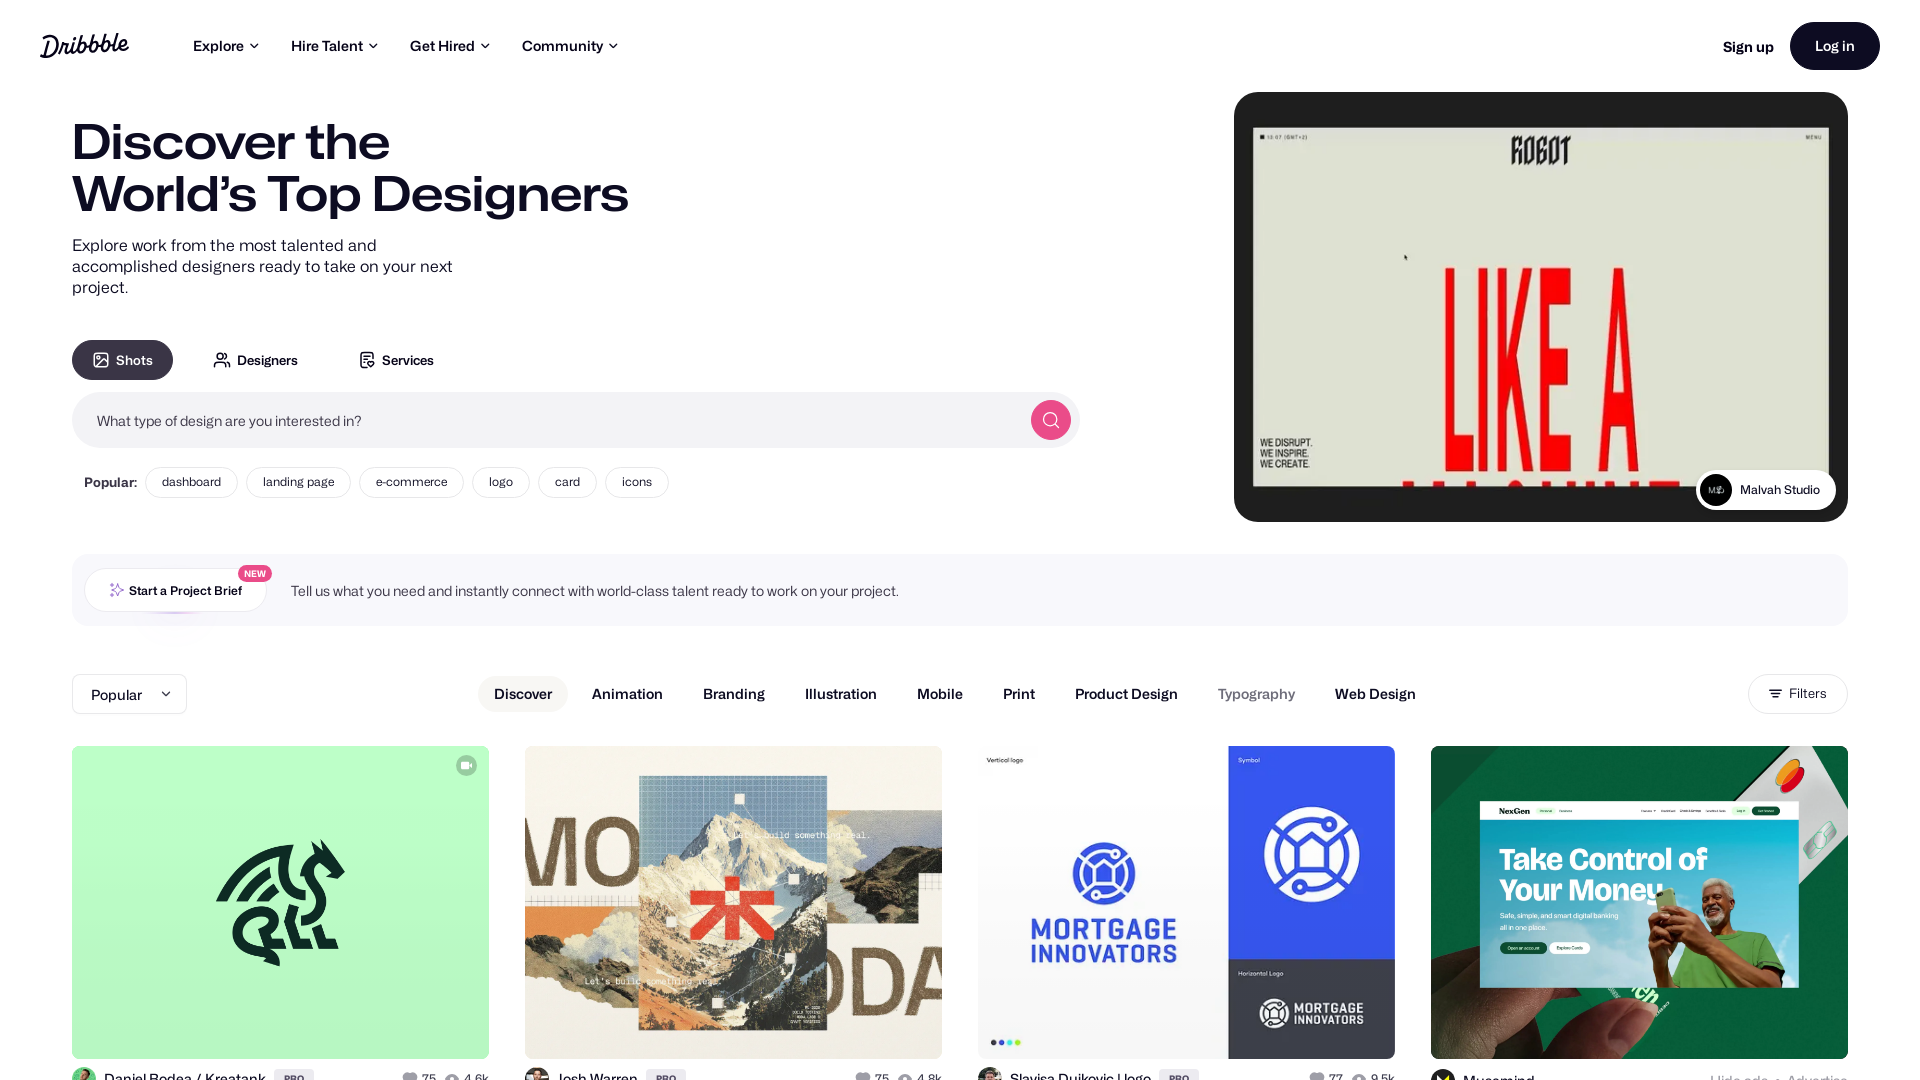